Tests ESPN NBA stats page pagination by repeatedly clicking the "Show More" button to load all player statistics data in the table.

Starting URL: https://www.espn.com/nba/stats/player/_/season/2019/seasontype/2

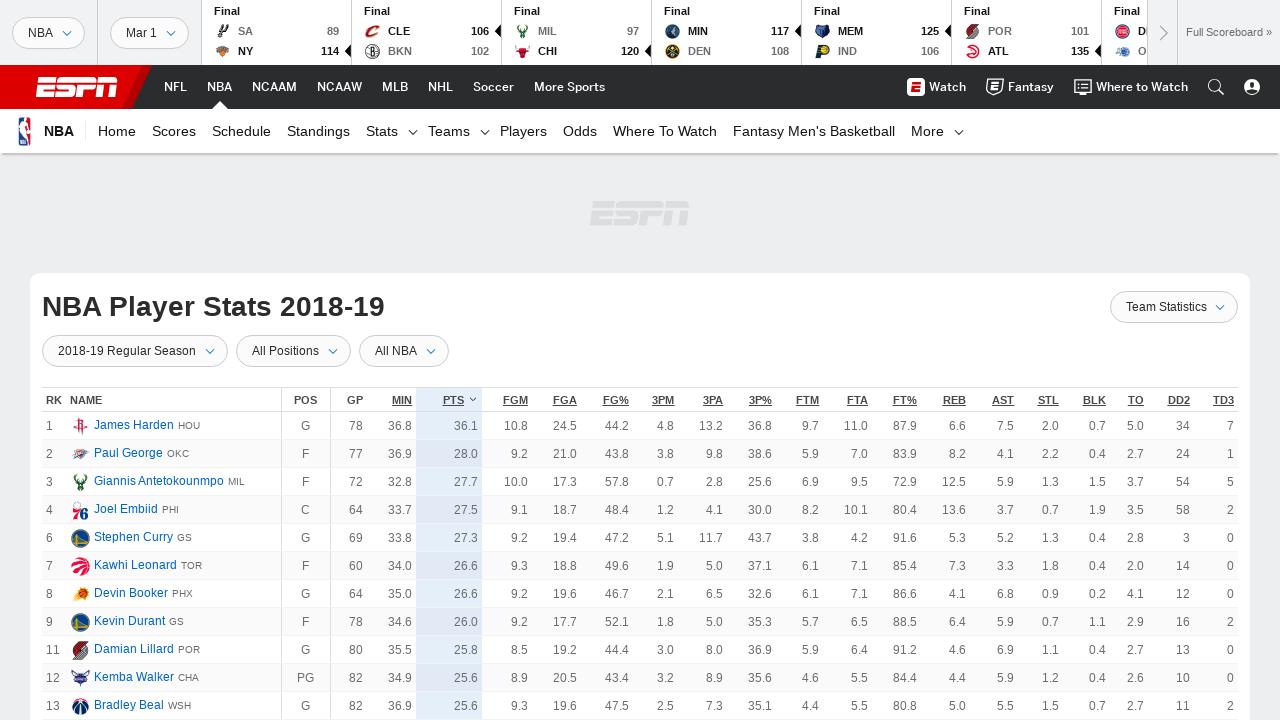

Waited for stats table to load with player rows
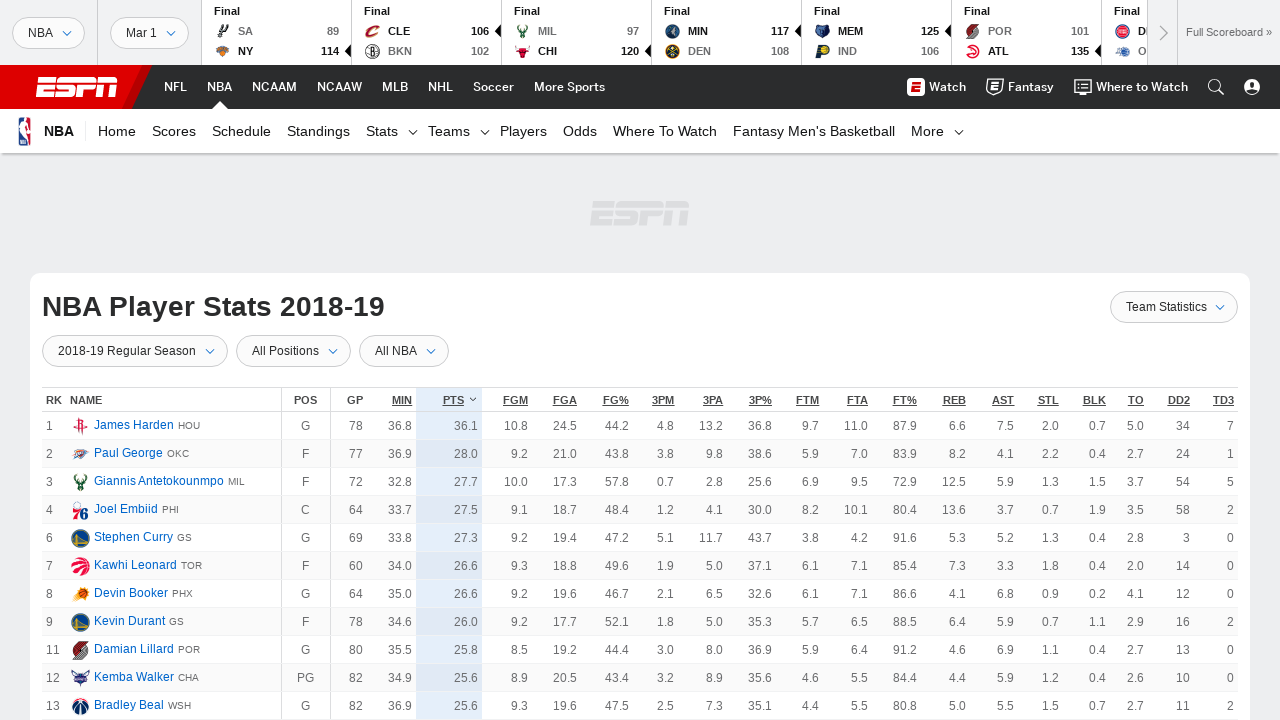

Located 'Show More' button element
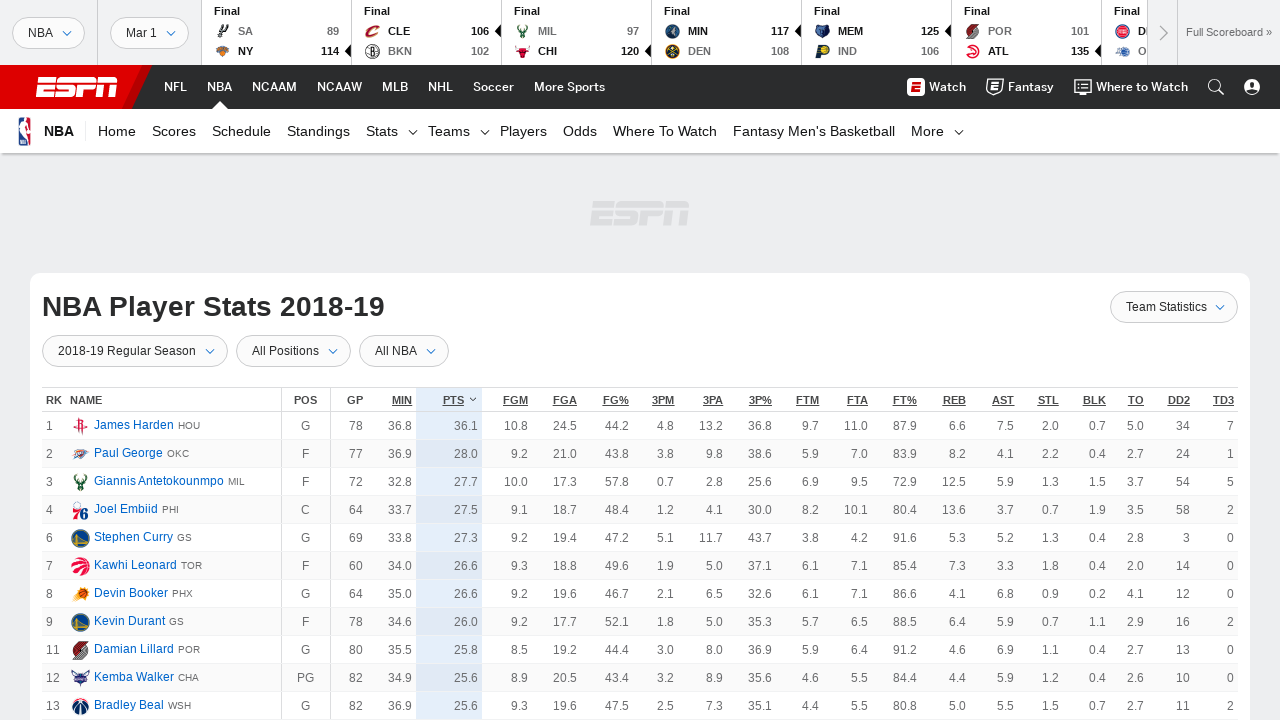

Clicked 'Show More' button (iteration 1) at (640, 361) on a:has-text("Show More")
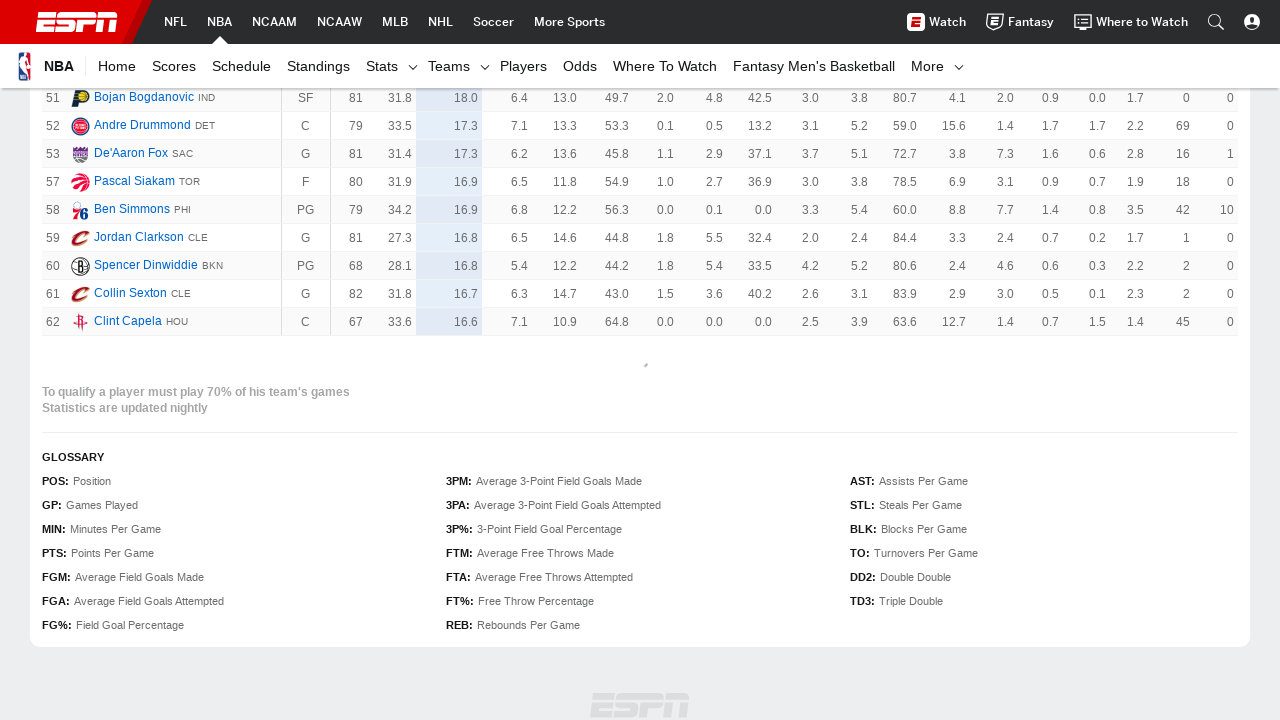

Waited 2 seconds for new player data to load
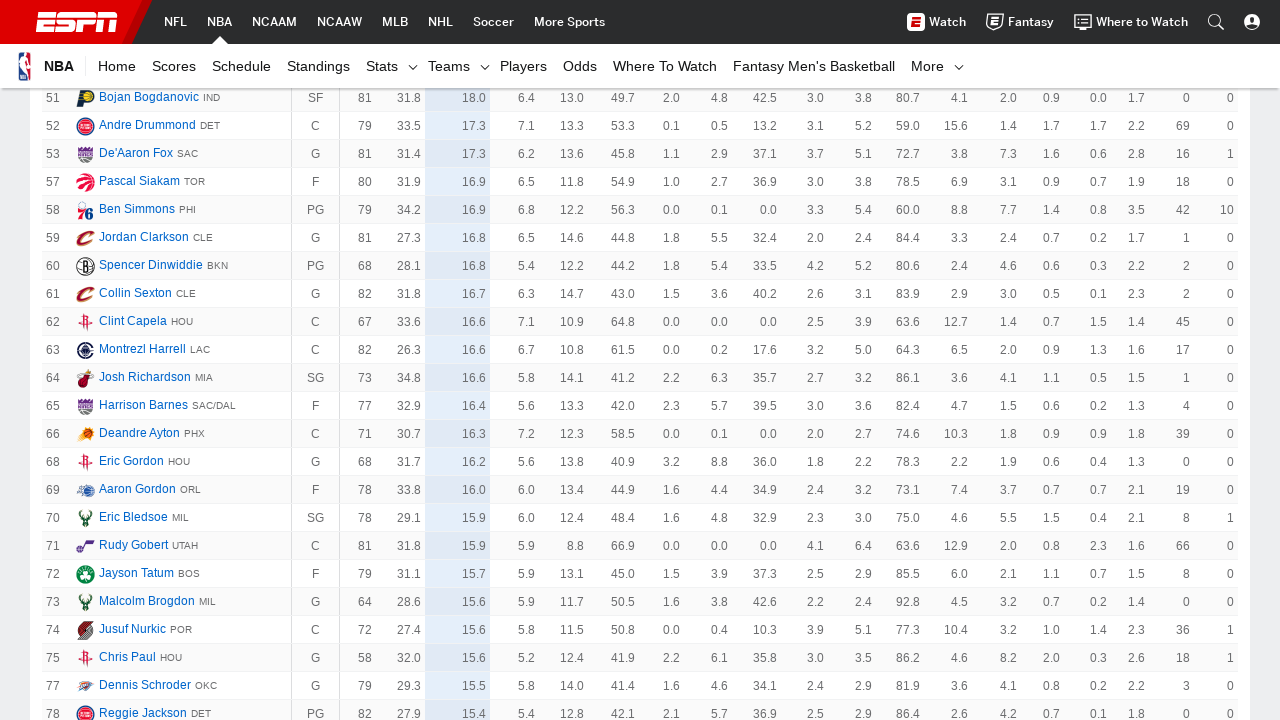

Located 'Show More' button element
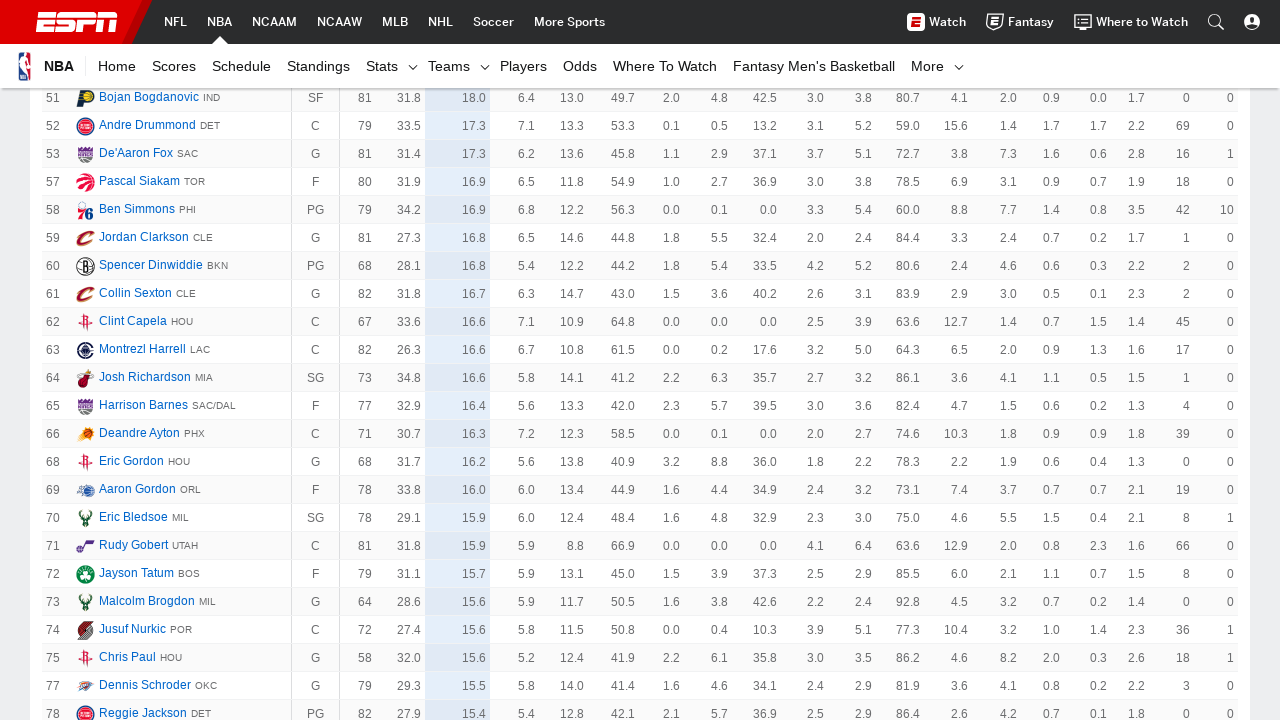

Clicked 'Show More' button (iteration 2) at (640, 361) on a:has-text("Show More")
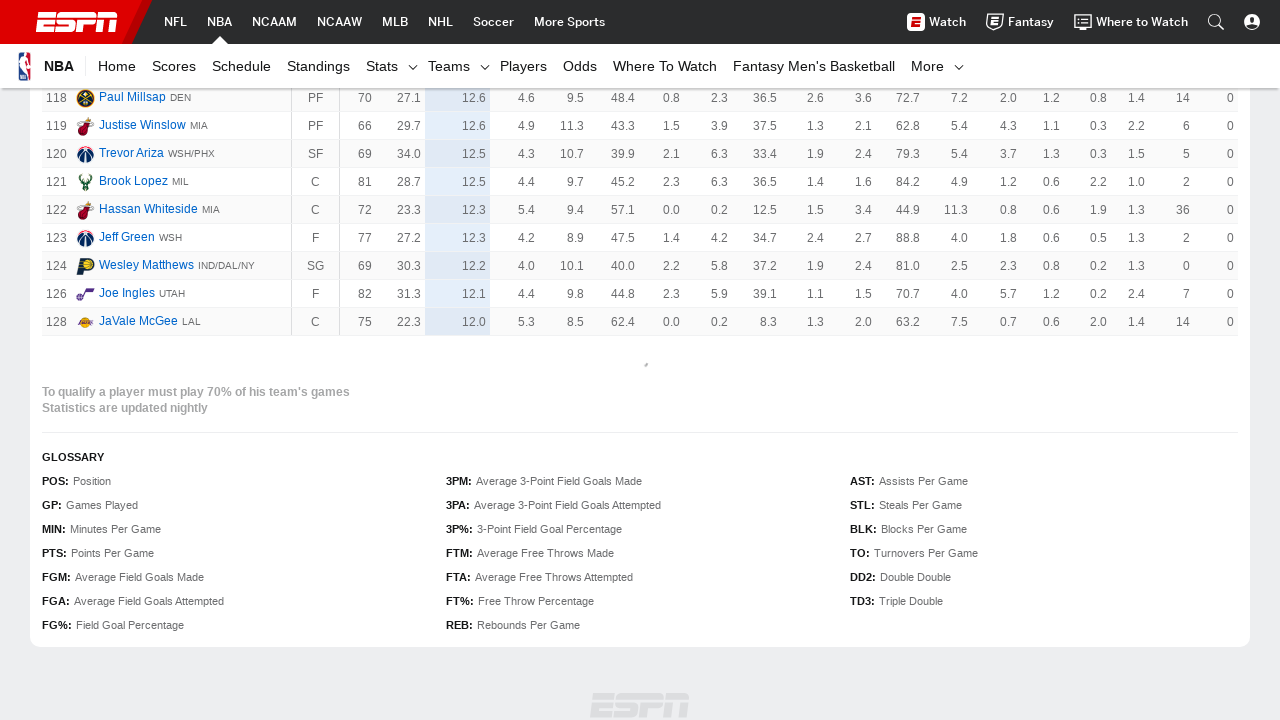

Waited 2 seconds for new player data to load
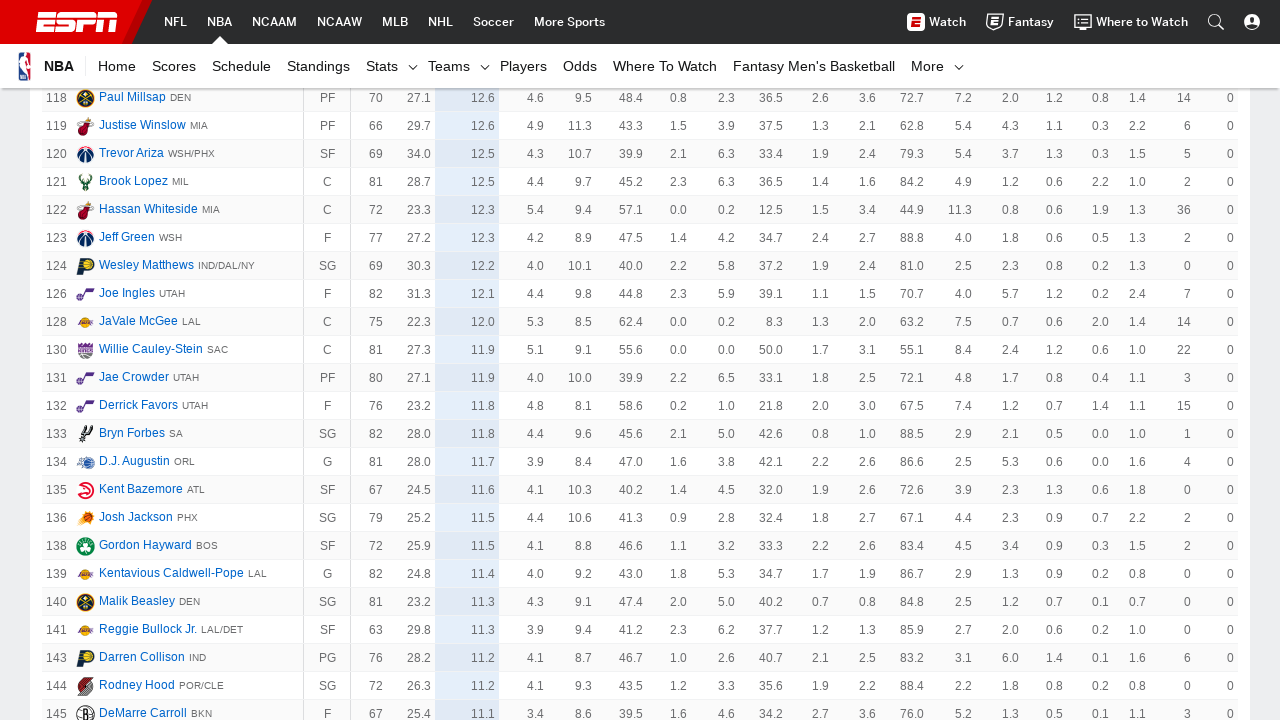

Located 'Show More' button element
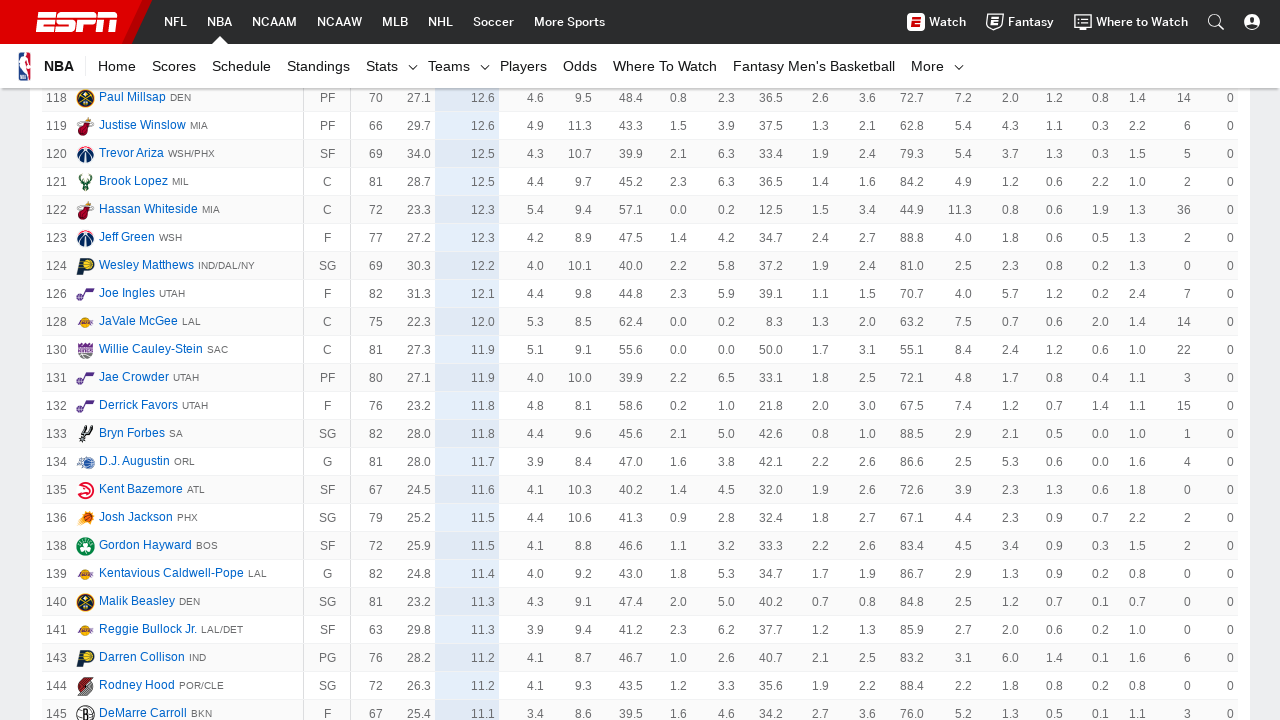

Clicked 'Show More' button (iteration 3) at (640, 361) on a:has-text("Show More")
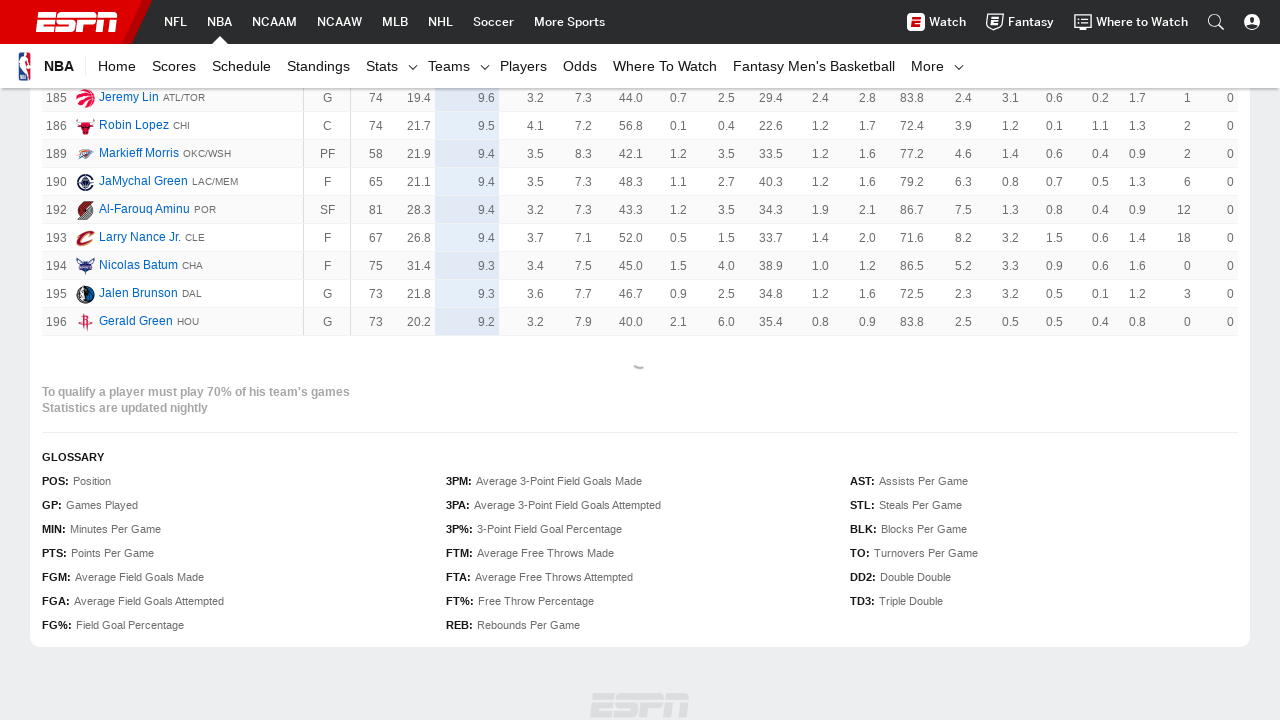

Waited 2 seconds for new player data to load
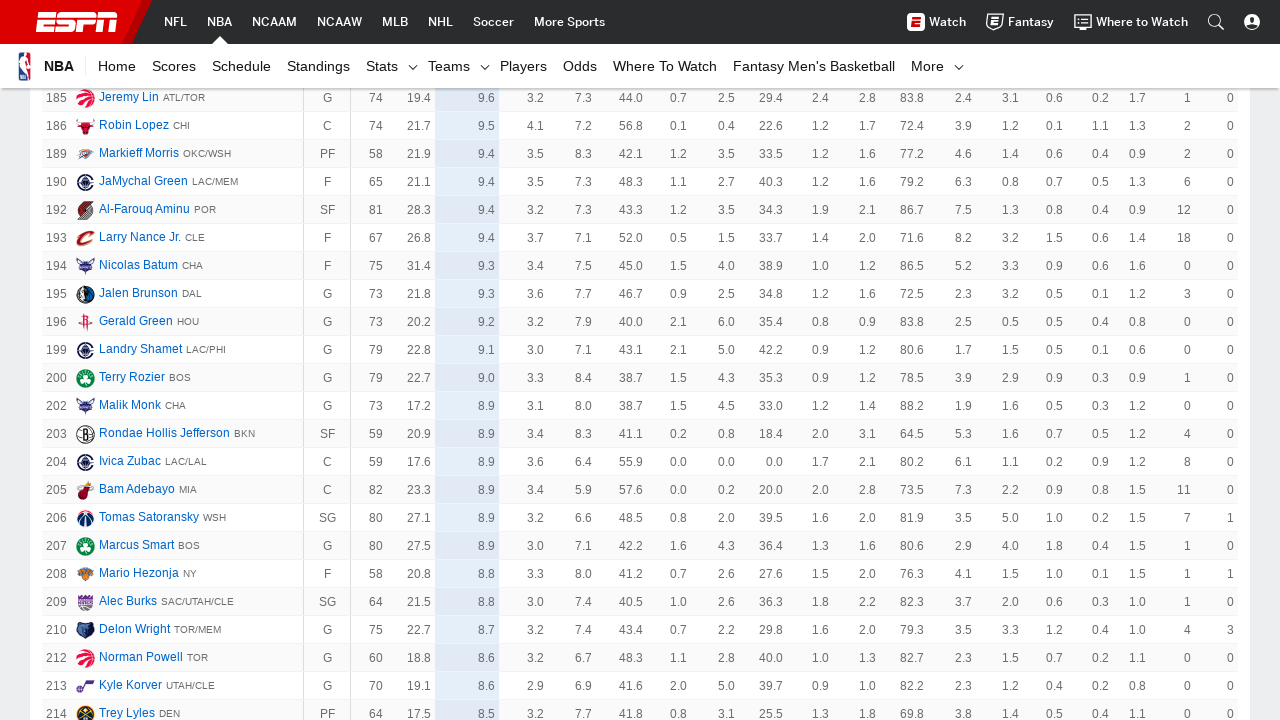

Located 'Show More' button element
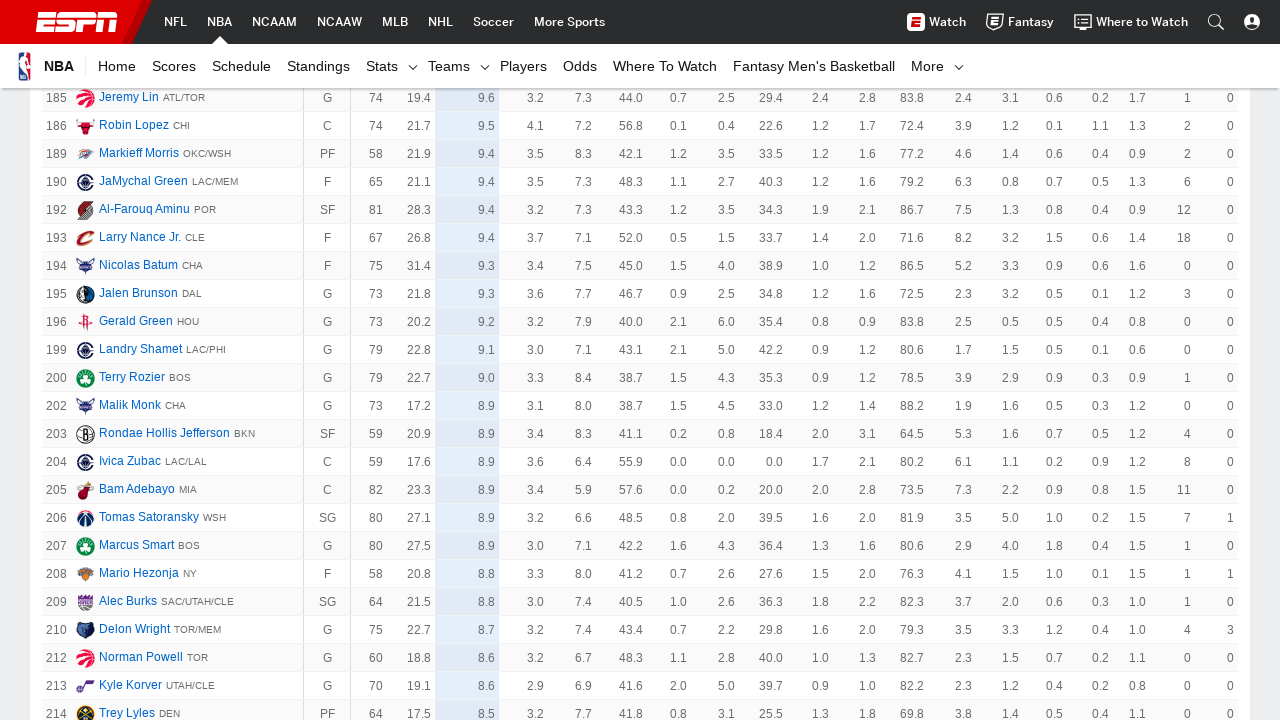

Clicked 'Show More' button (iteration 4) at (640, 361) on a:has-text("Show More")
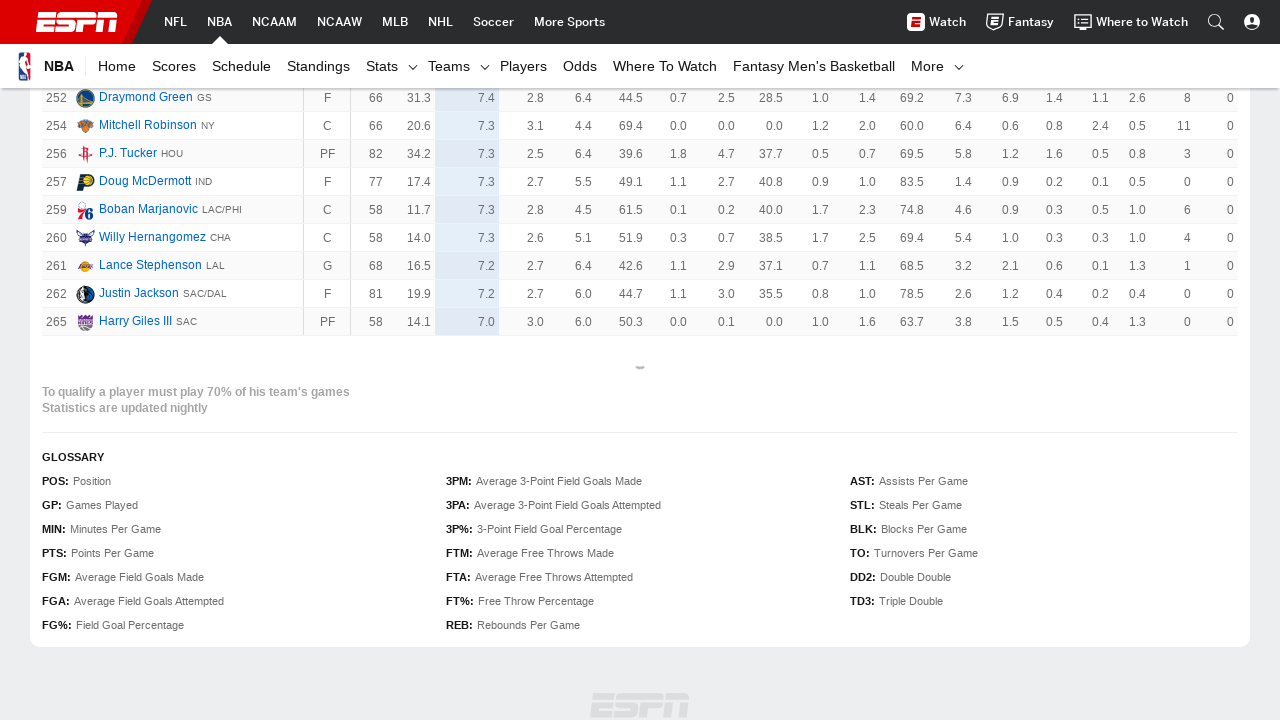

Waited 2 seconds for new player data to load
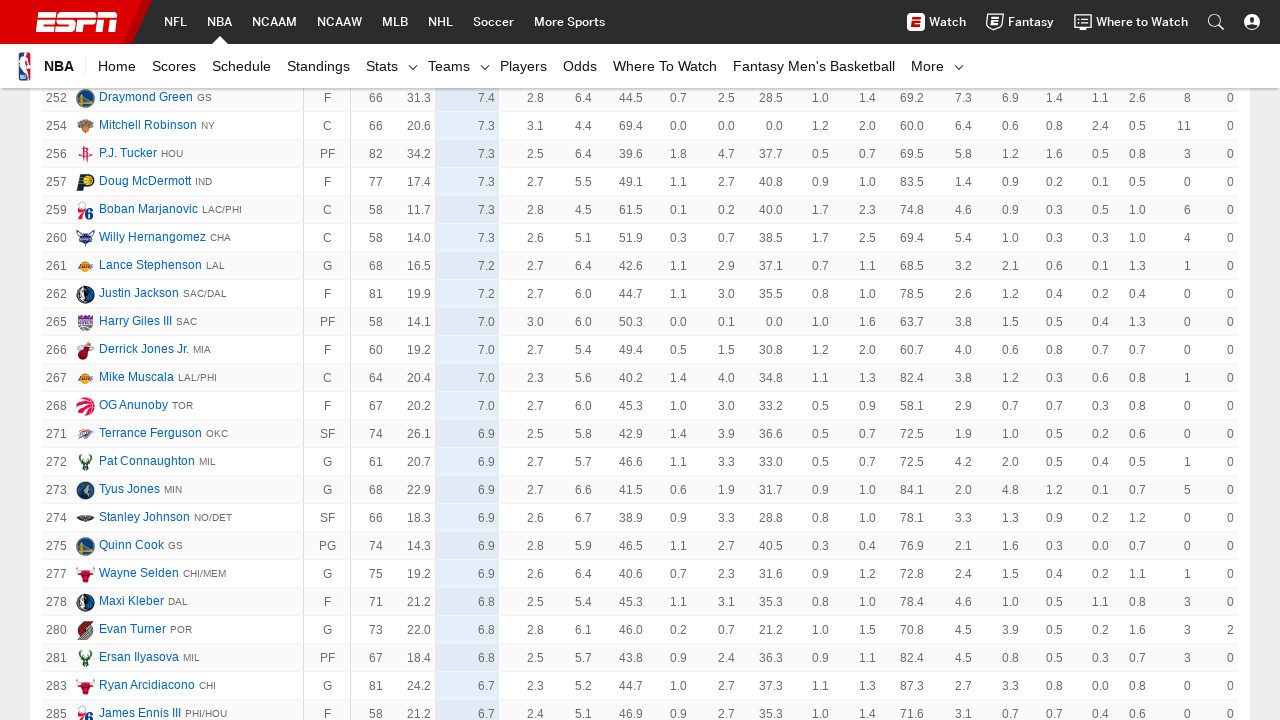

Located 'Show More' button element
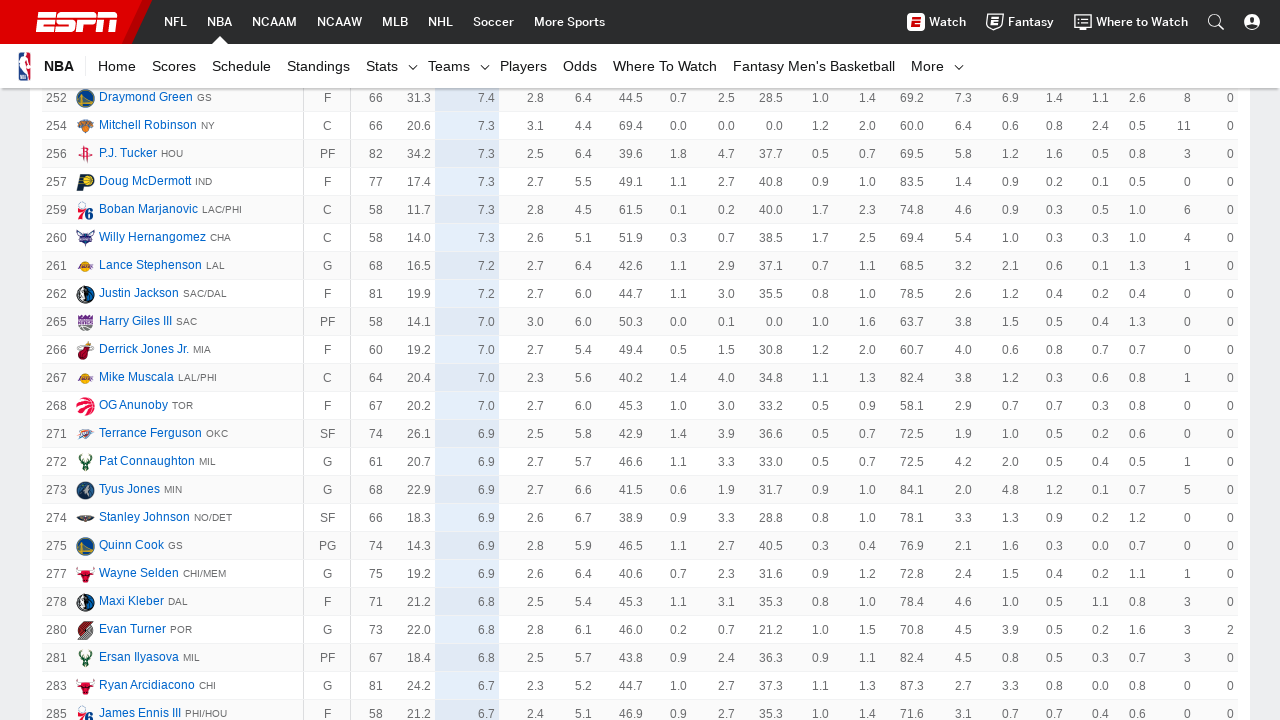

Clicked 'Show More' button (iteration 5) at (640, 361) on a:has-text("Show More")
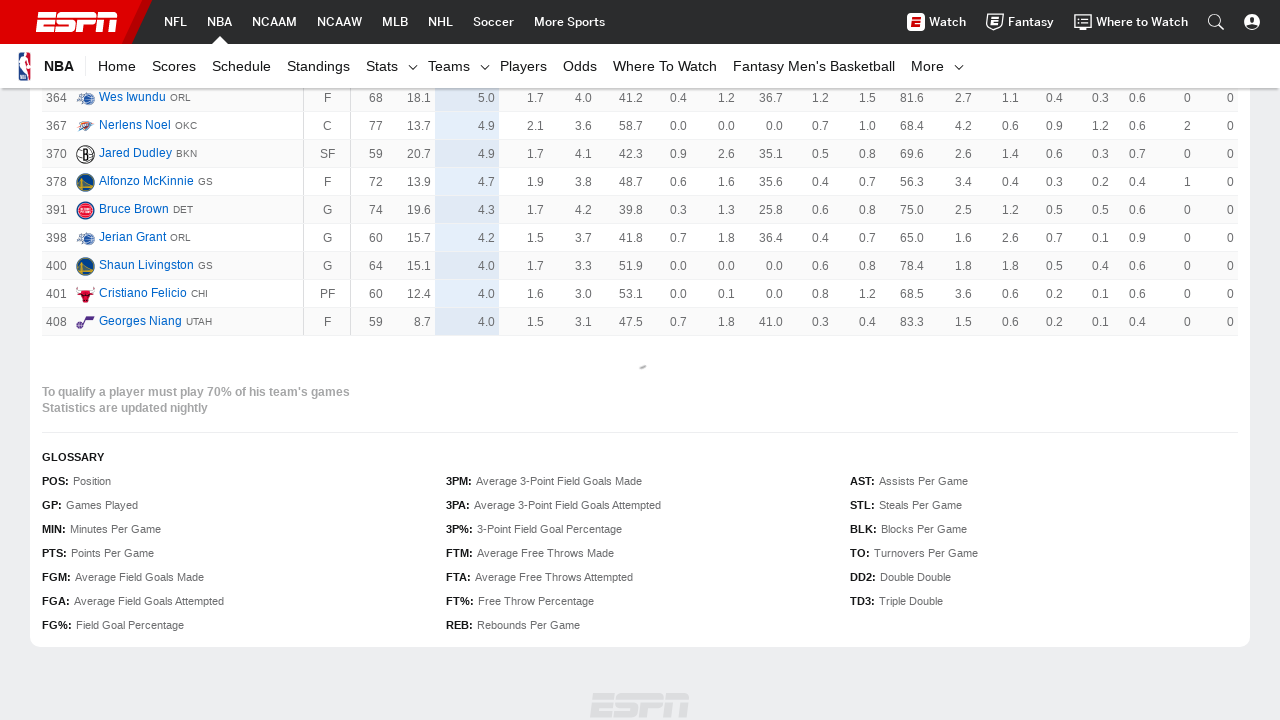

Waited 2 seconds for new player data to load
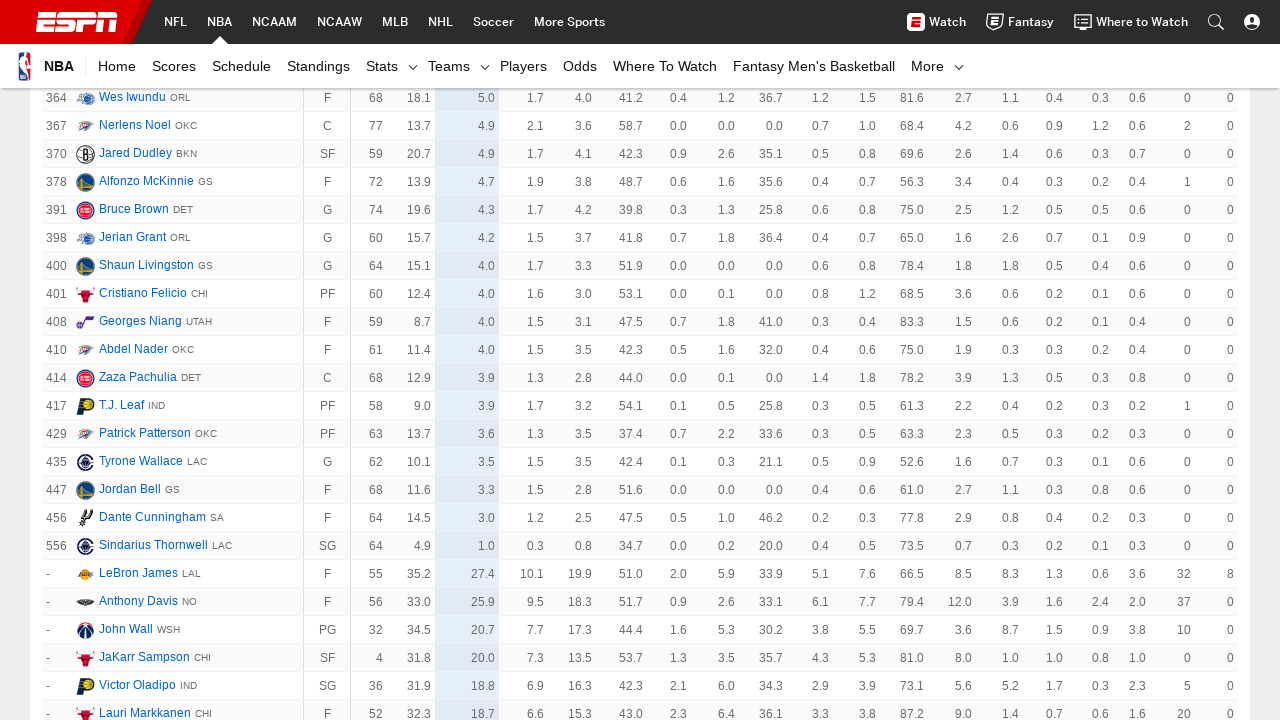

Verified that player data rows are present in the final table
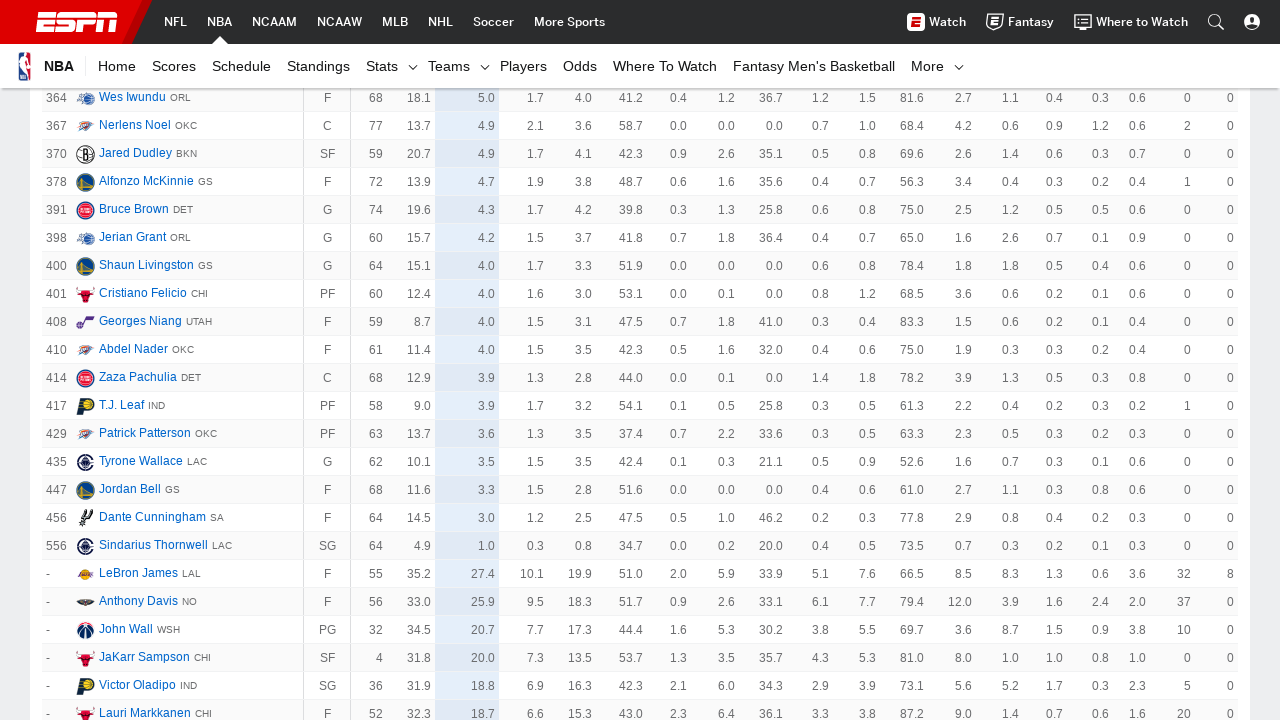

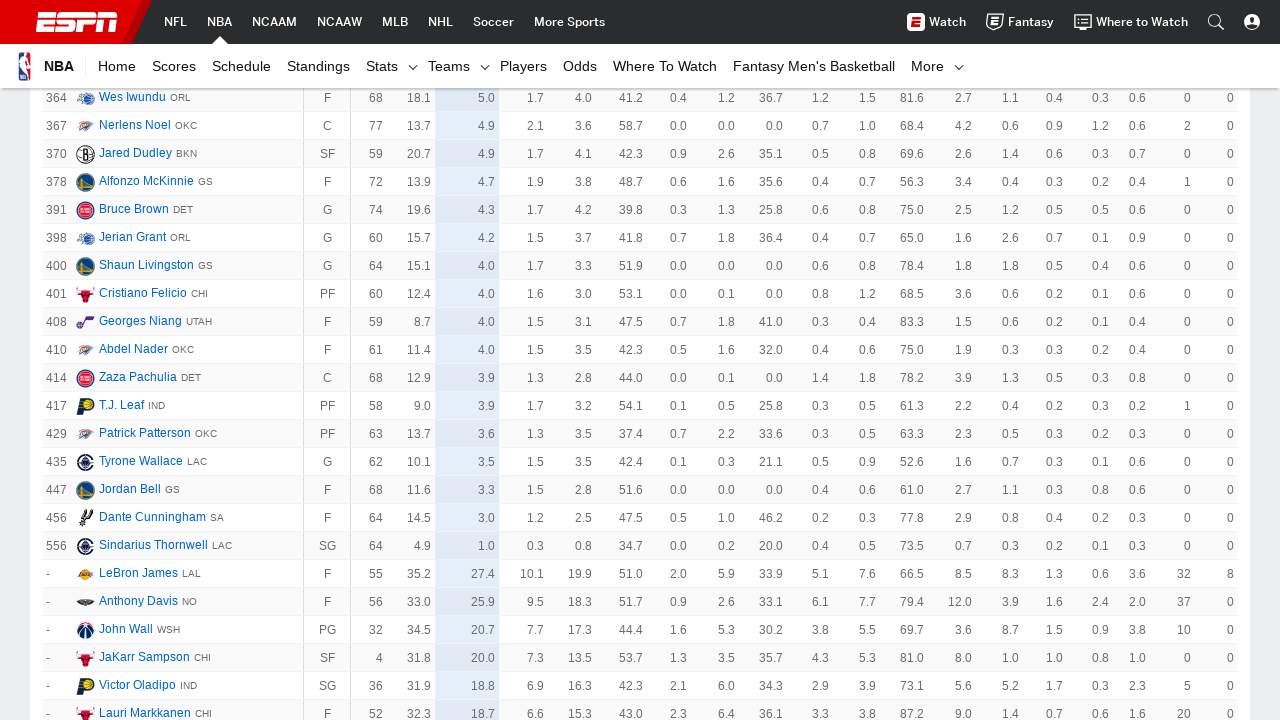